Tests jQuery UI selectable widget by selecting multiple items using Ctrl+Click functionality within an iframe

Starting URL: https://jqueryui.com/selectable/

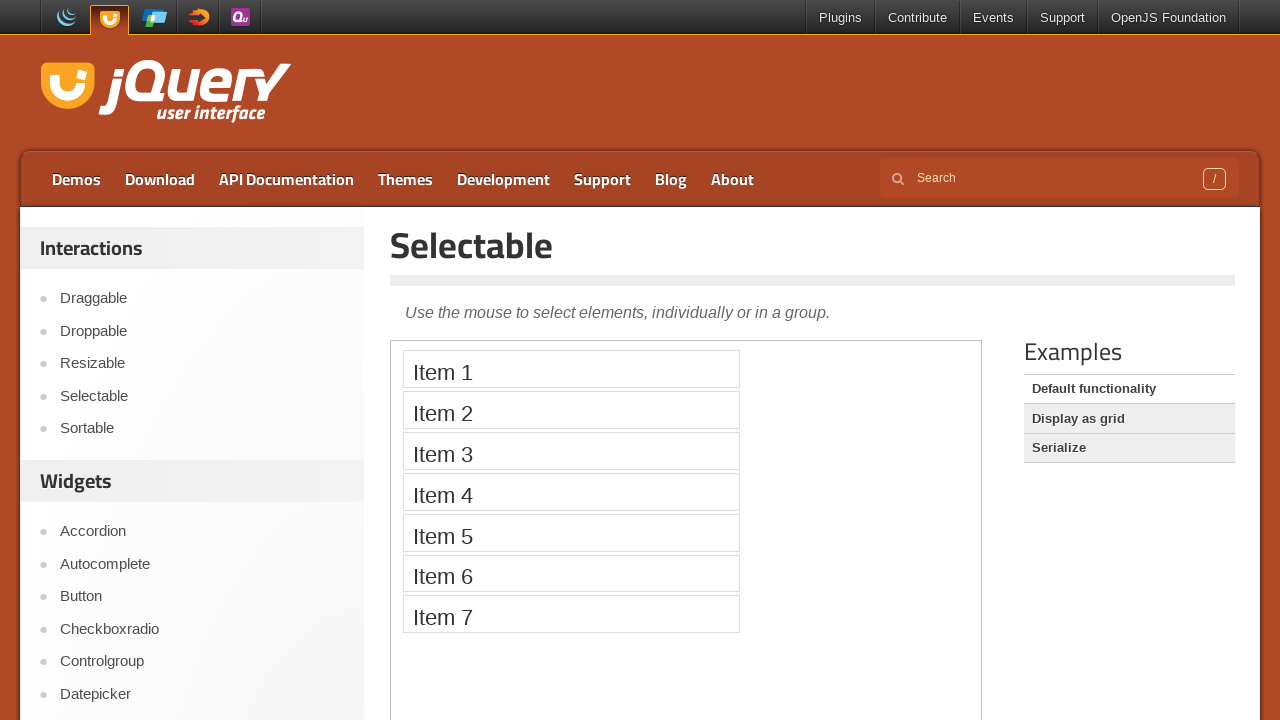

Located the demo iframe containing jQuery UI selectable widget
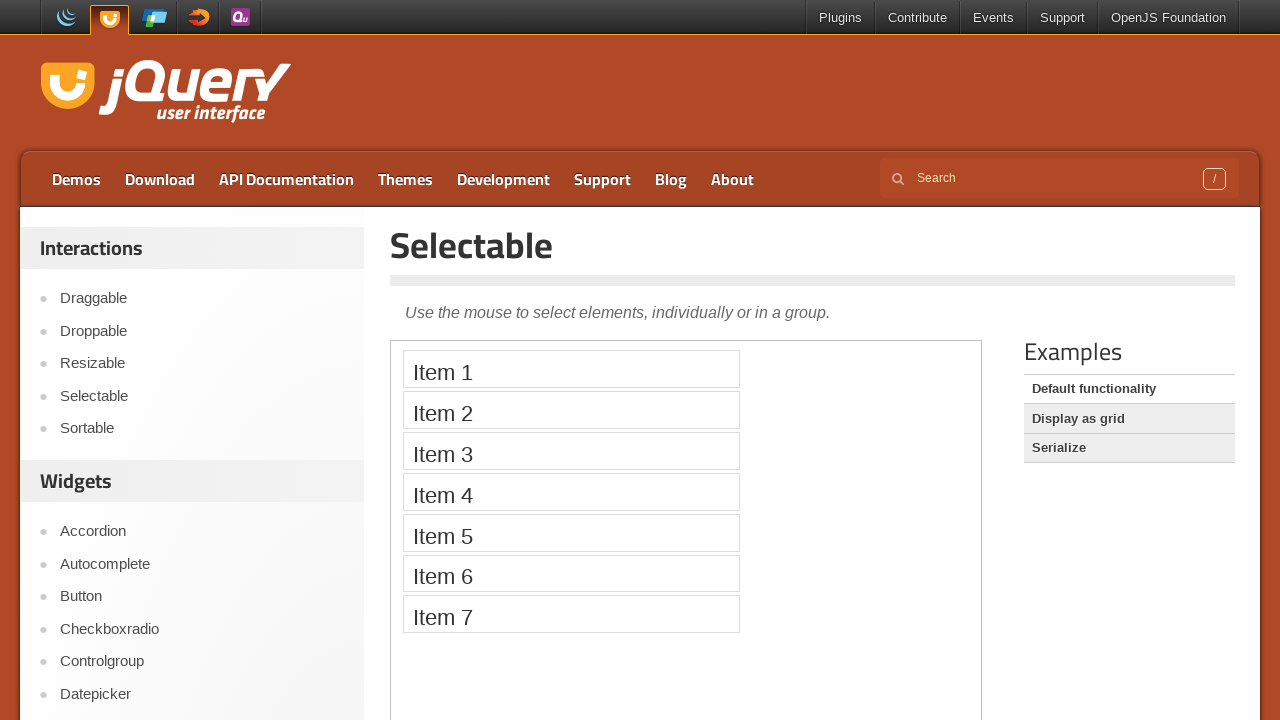

Ctrl+Clicked on Item 1 to select it at (571, 369) on iframe.demo-frame >> internal:control=enter-frame >> li:text('Item 1')
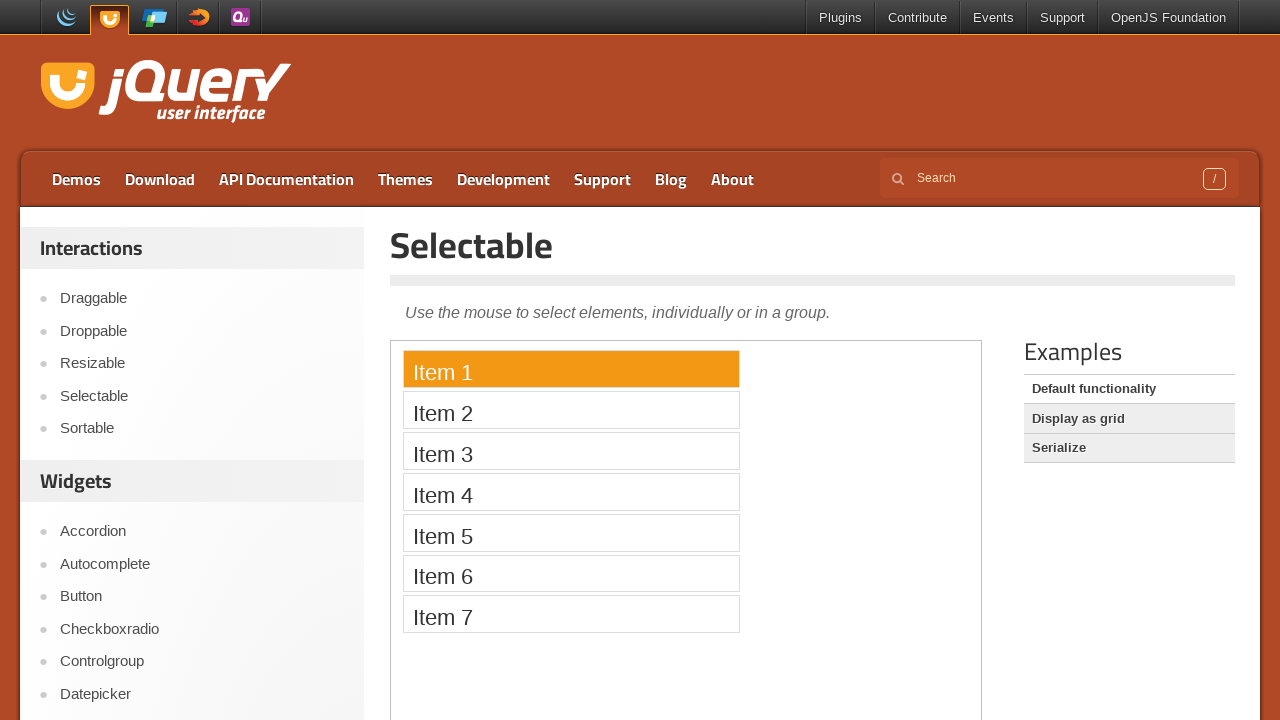

Ctrl+Clicked on Item 3 to add it to selection at (571, 451) on iframe.demo-frame >> internal:control=enter-frame >> li:text('Item 3')
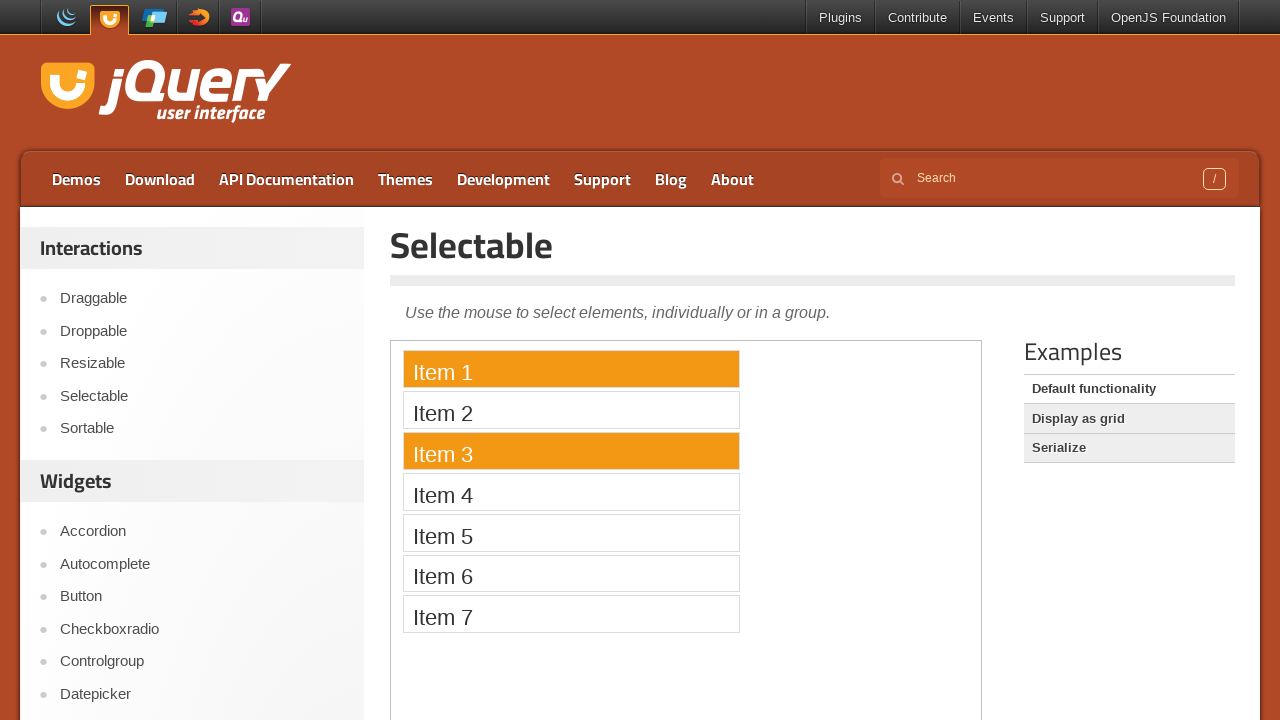

Ctrl+Clicked on Item 5 to add it to selection at (571, 532) on iframe.demo-frame >> internal:control=enter-frame >> li:text('Item 5')
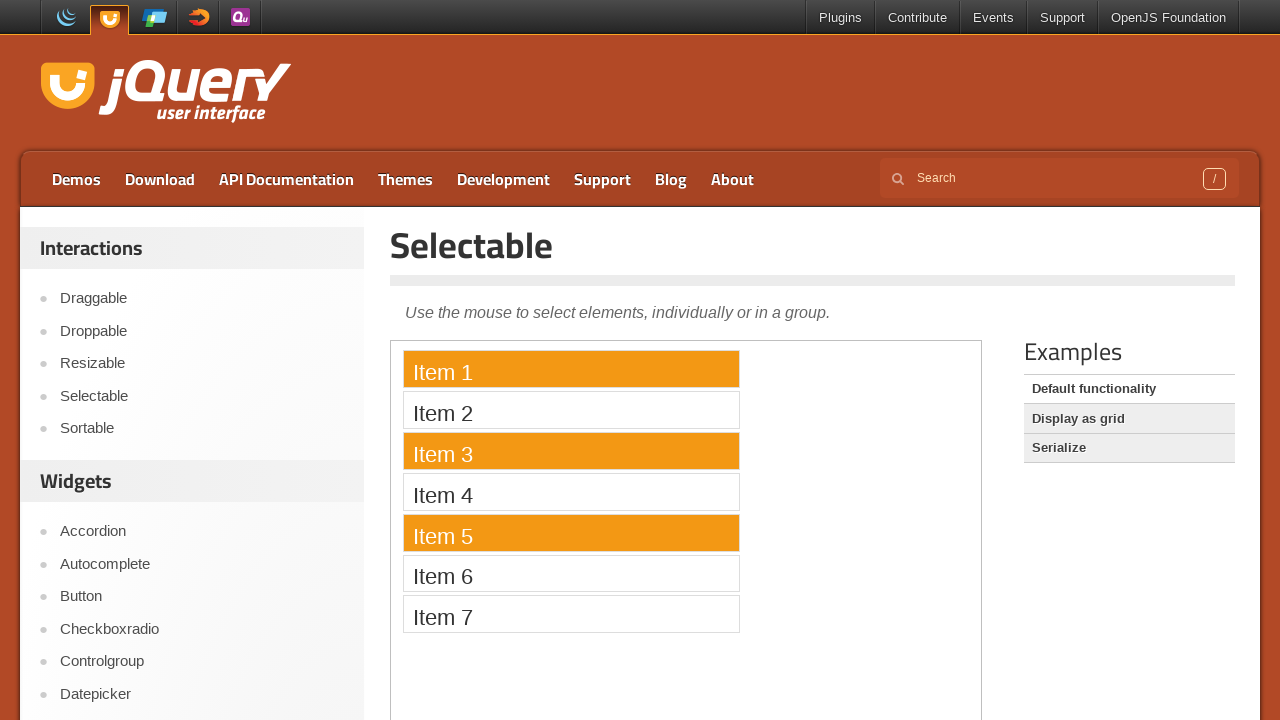

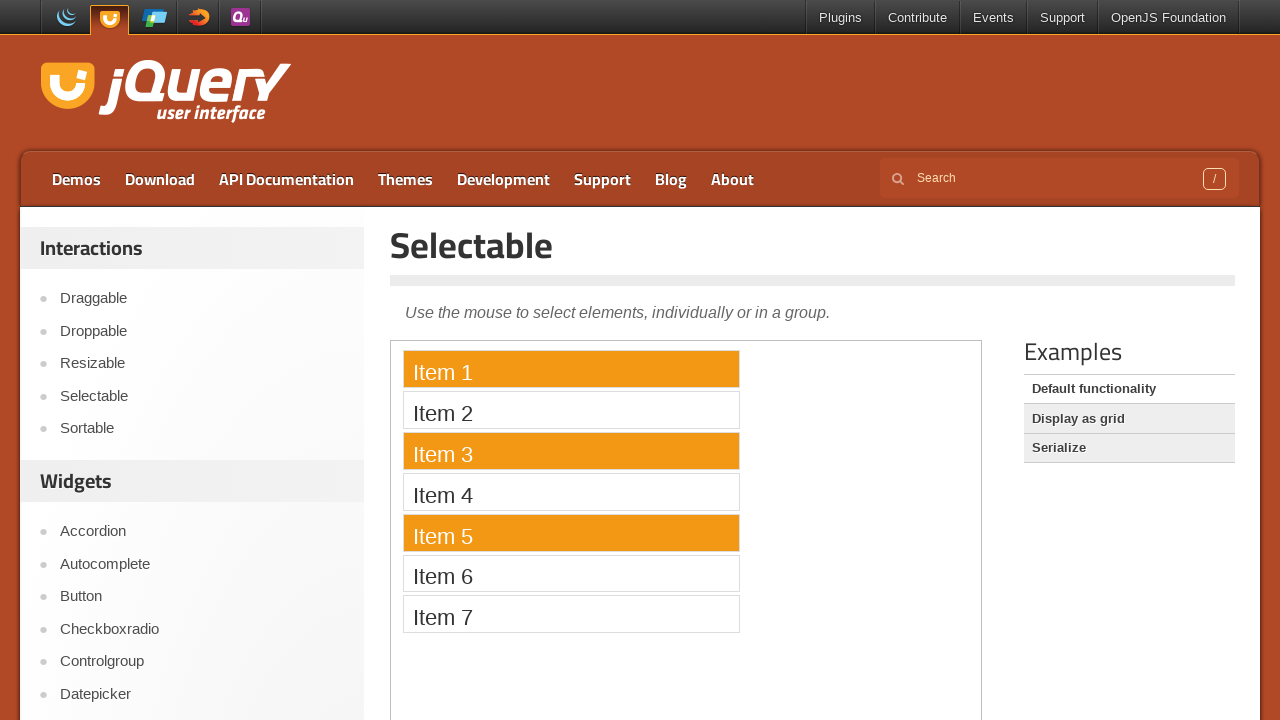